Tests drag and drop functionality by dragging an element to a drop target within an iframe on jQueryUI's demo page

Starting URL: https://jqueryui.com/droppable/

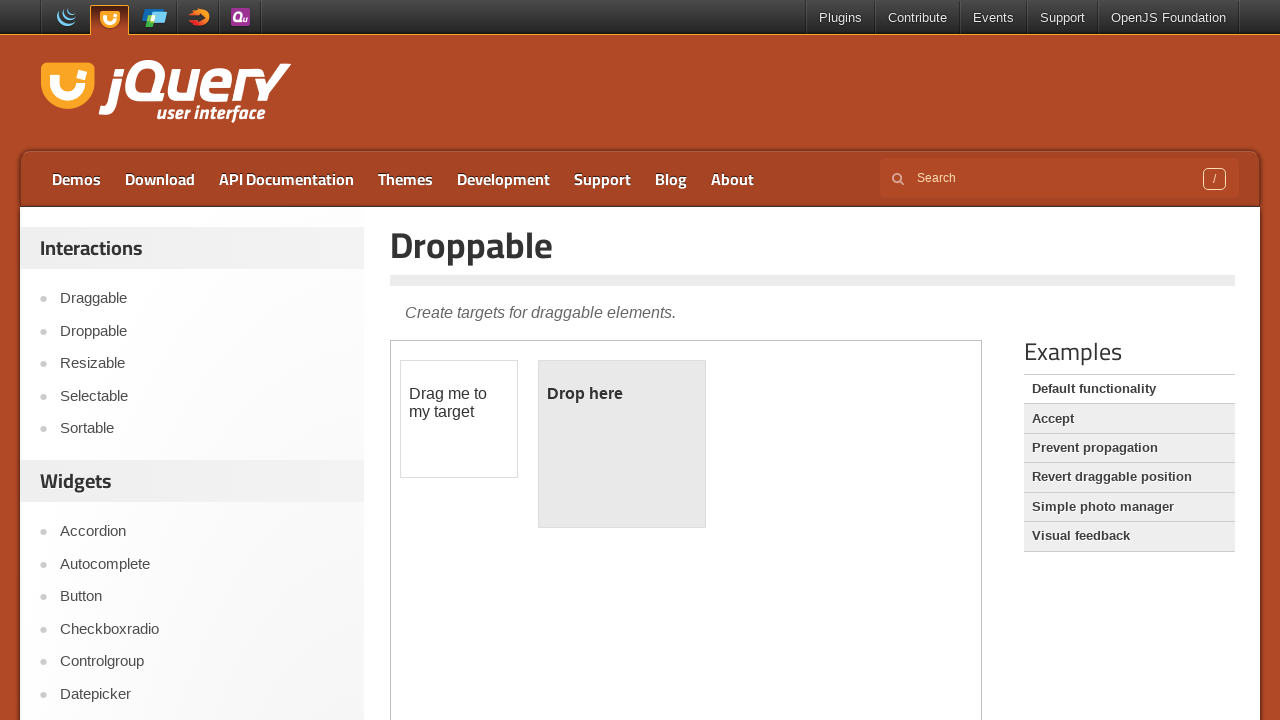

Navigated to jQueryUI droppable demo page
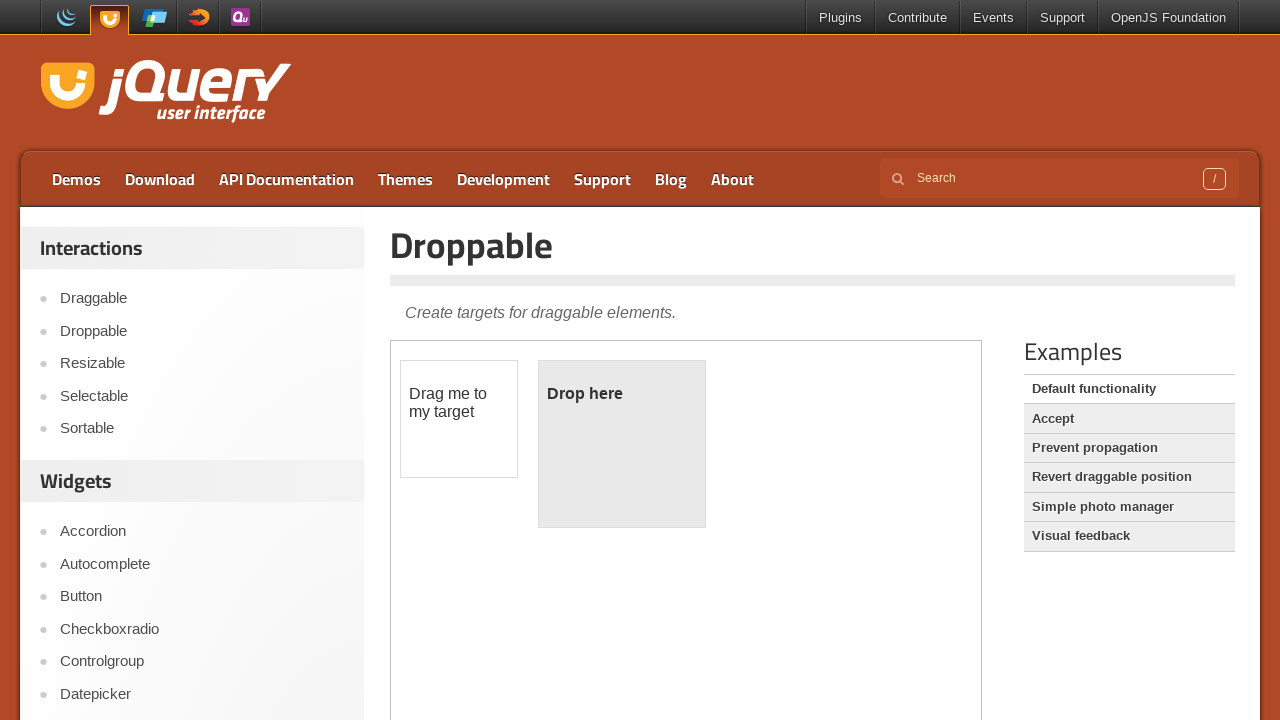

Located iframe containing drag and drop elements
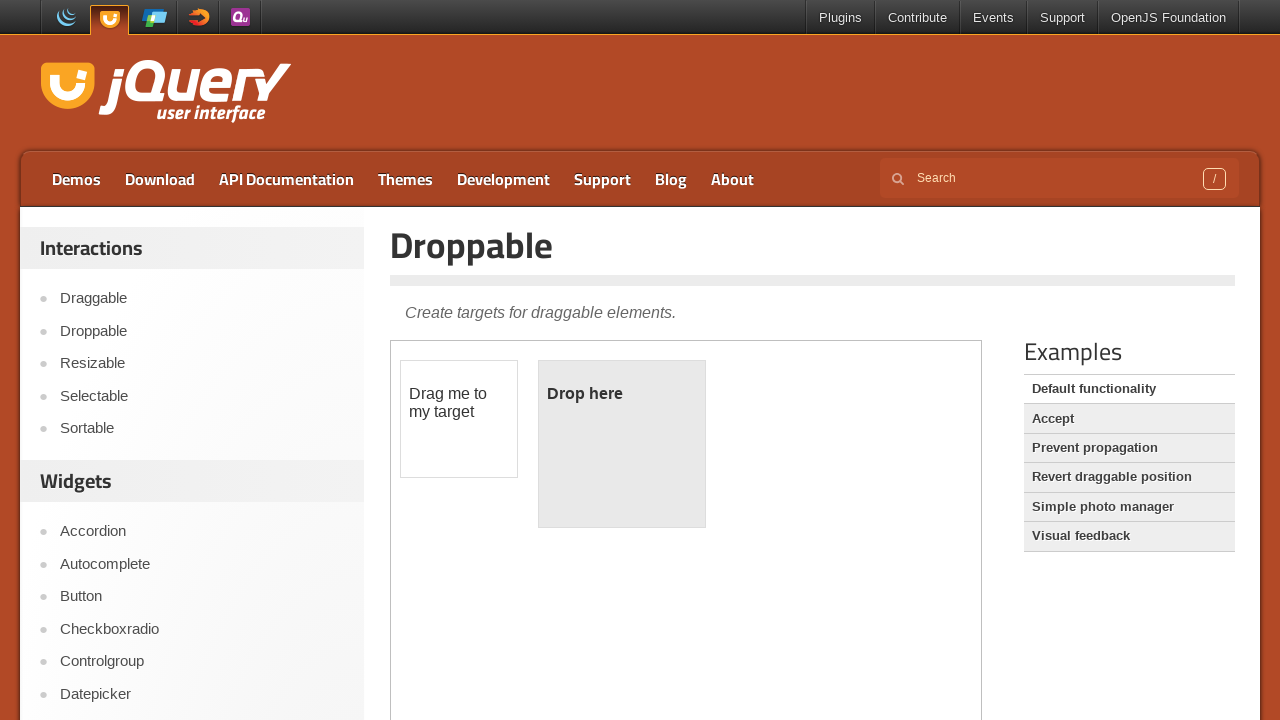

Located draggable element
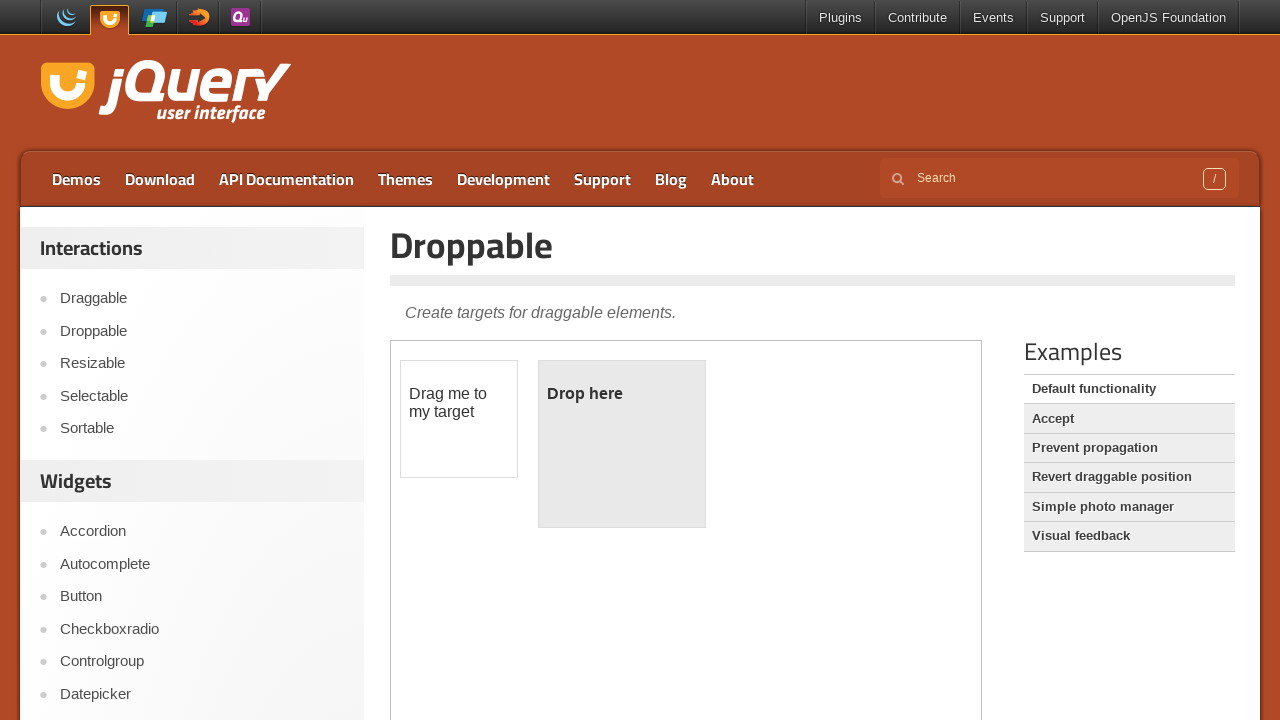

Located droppable target element
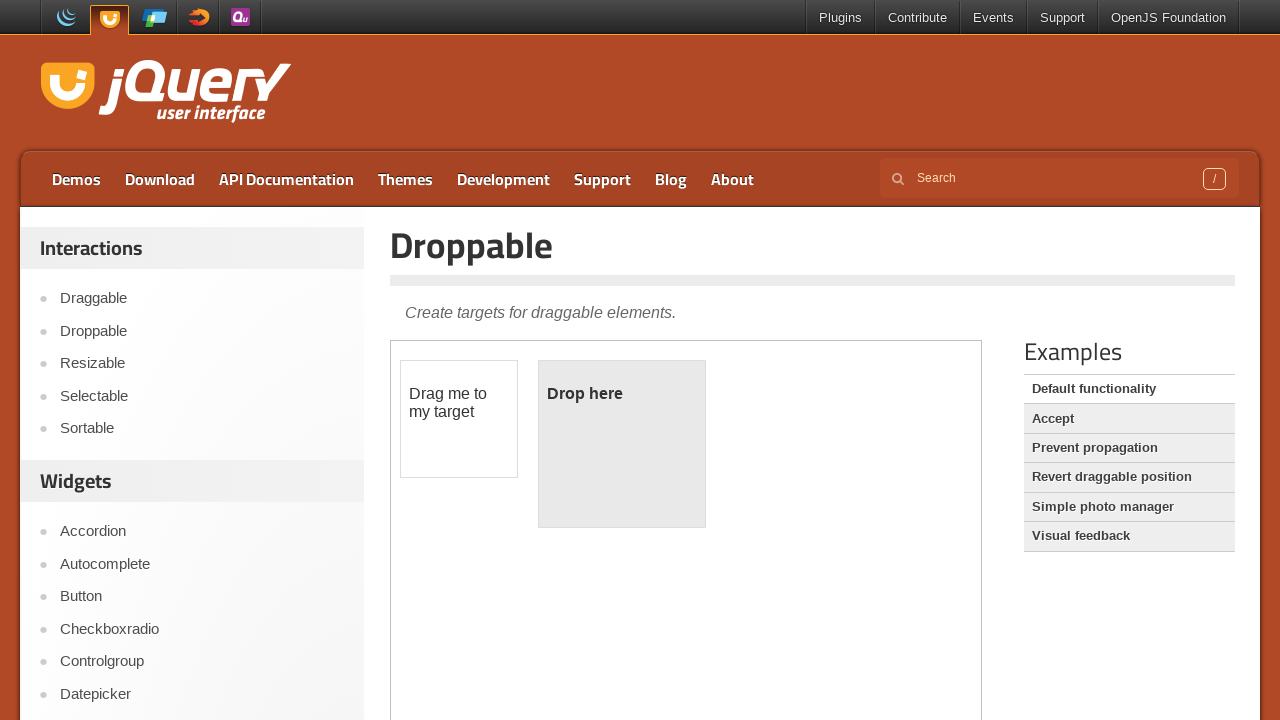

Dragged element to drop target at (622, 444)
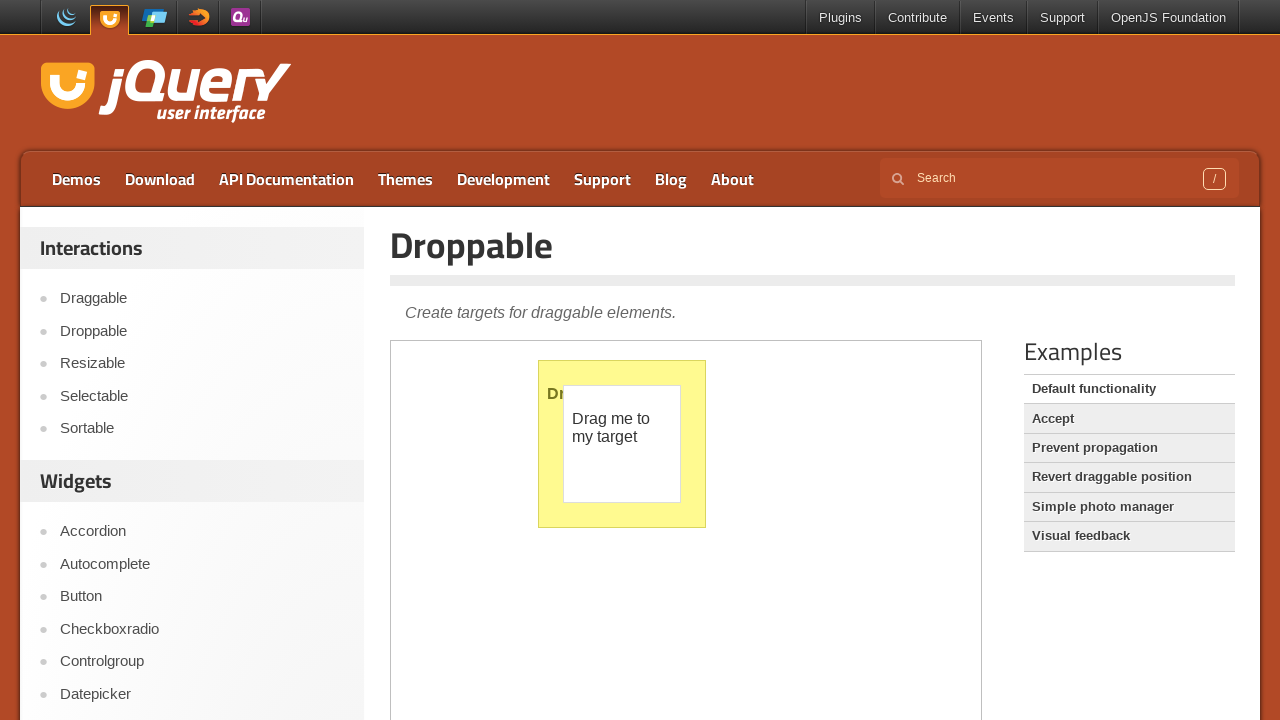

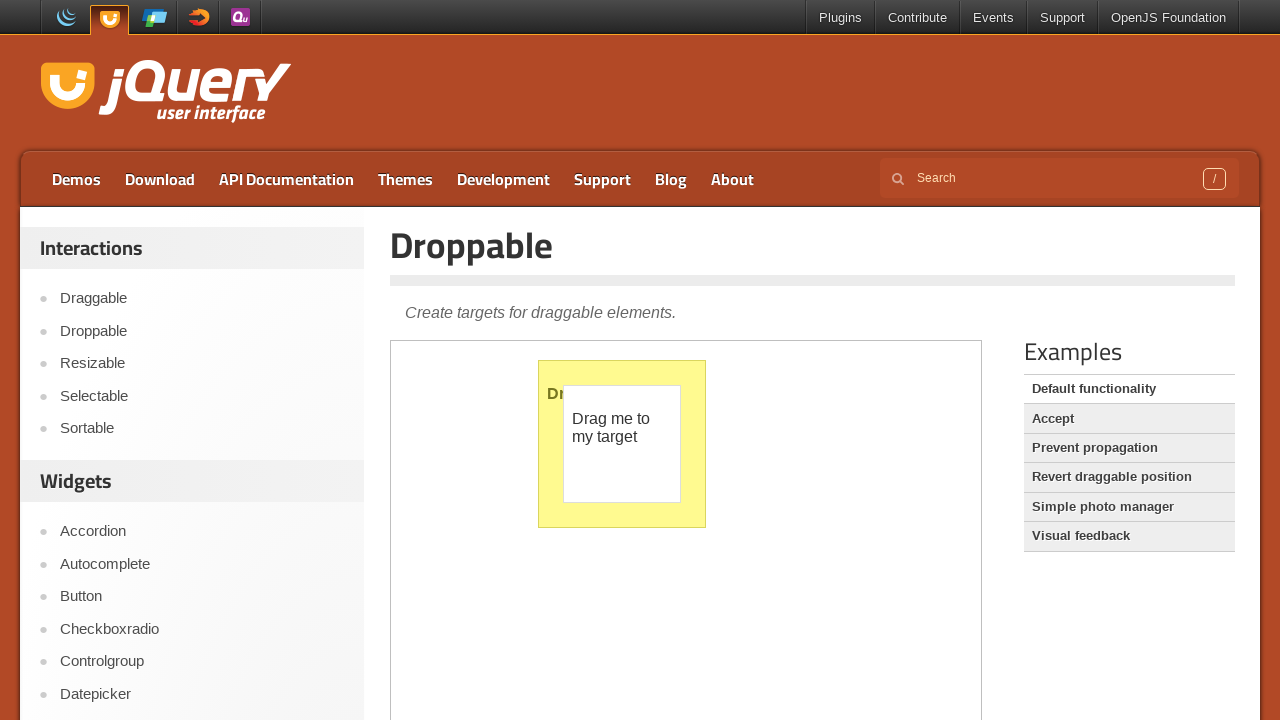